Tests complete registration flow by entering valid zip code, then filling all registration fields and submitting

Starting URL: https://www.sharelane.com/cgi-bin/register.py

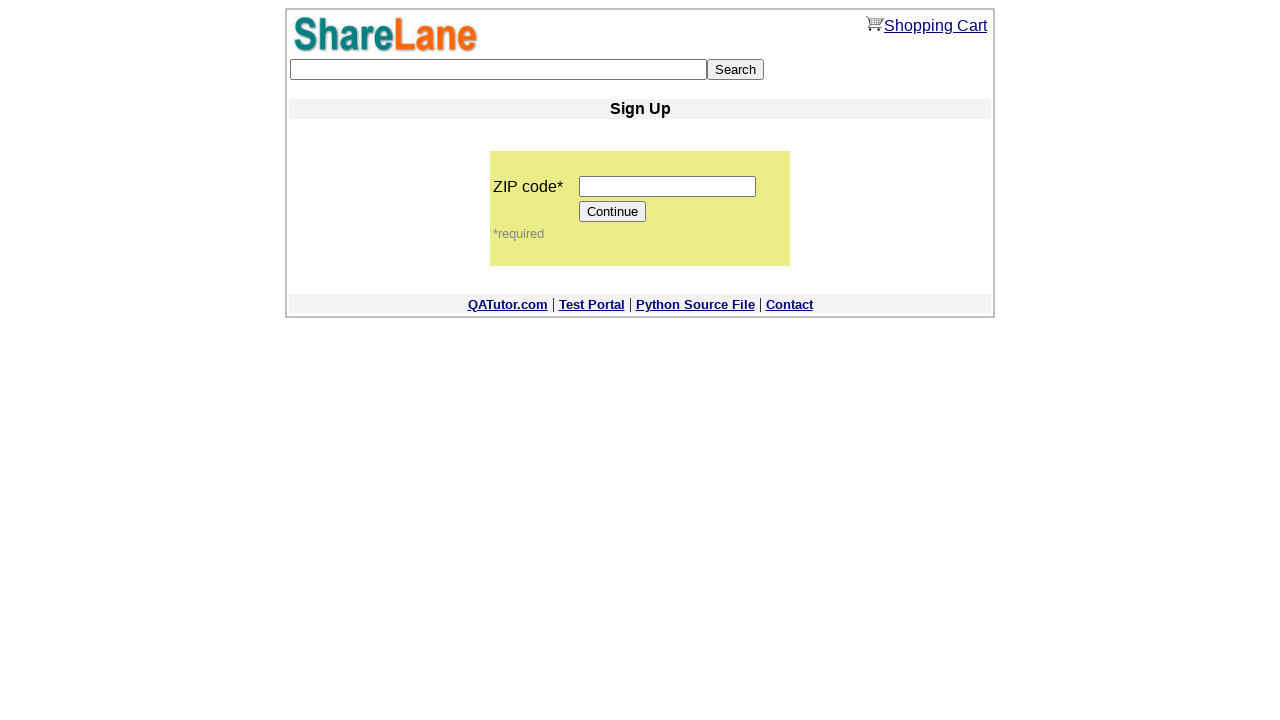

Entered valid zip code '12345' in zip code field on input[name='zip_code']
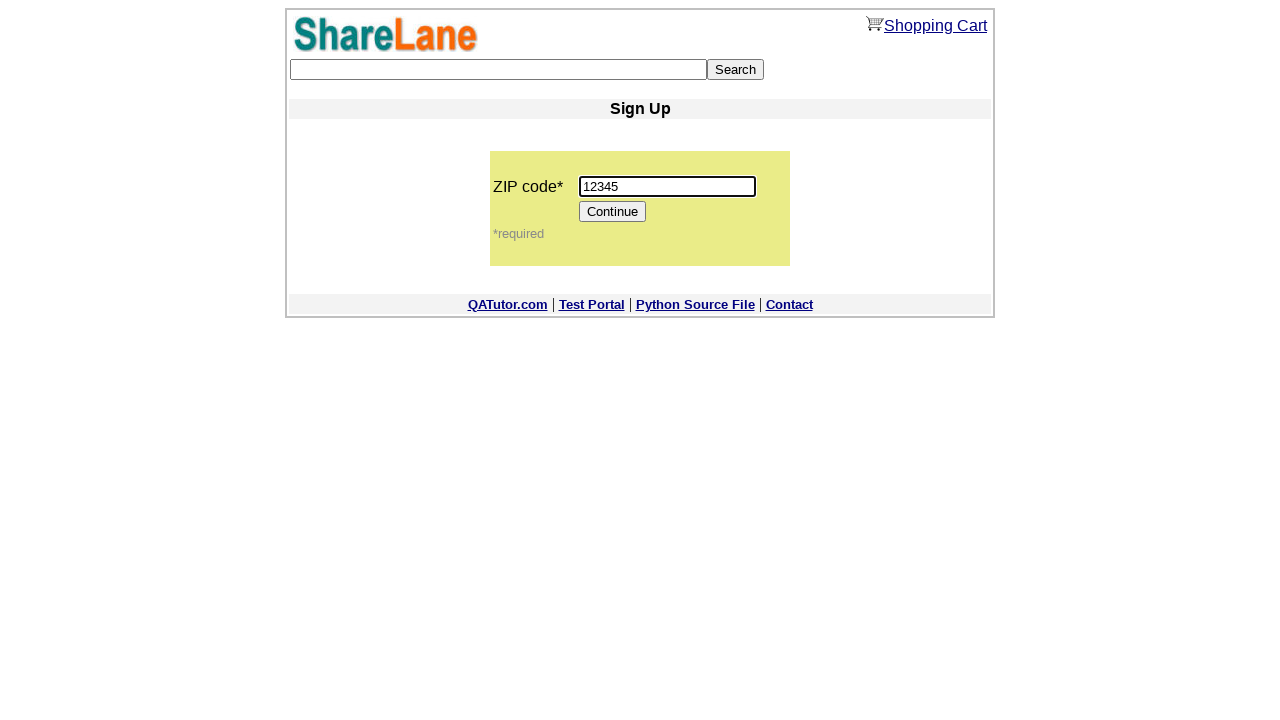

Clicked Continue button to proceed to registration form at (613, 212) on input[value='Continue']
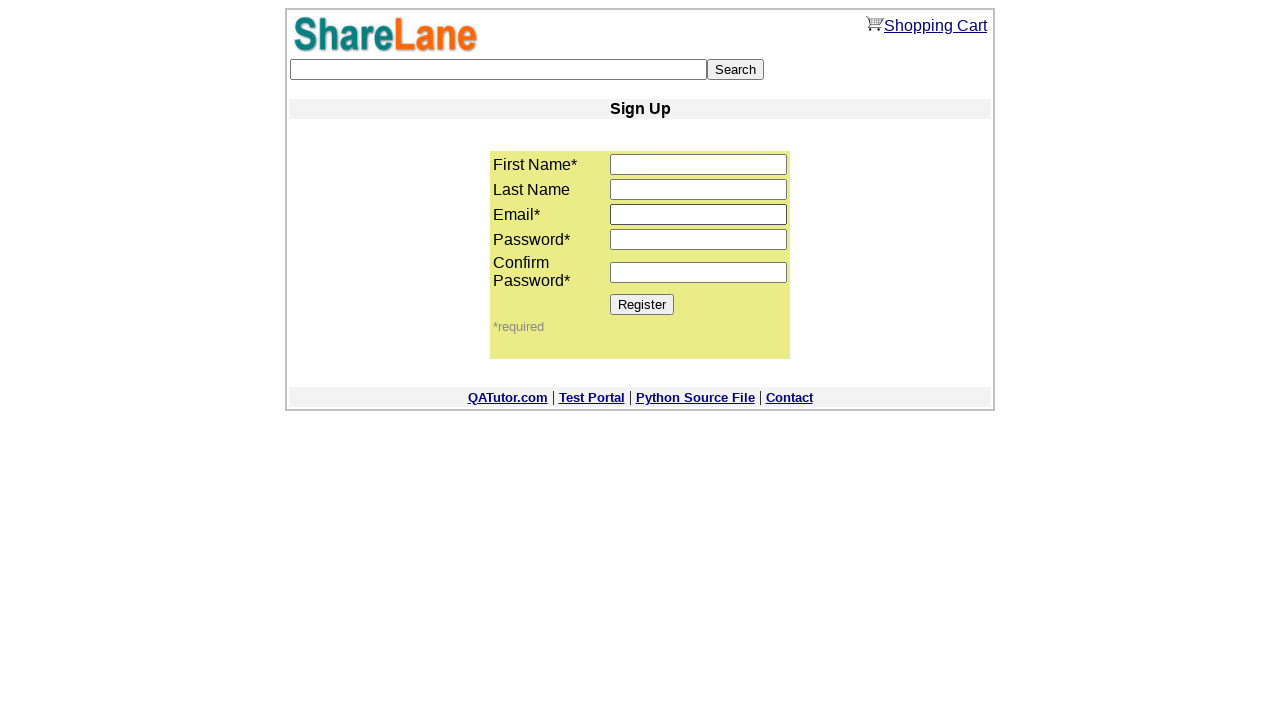

Registration form loaded and first name field is visible
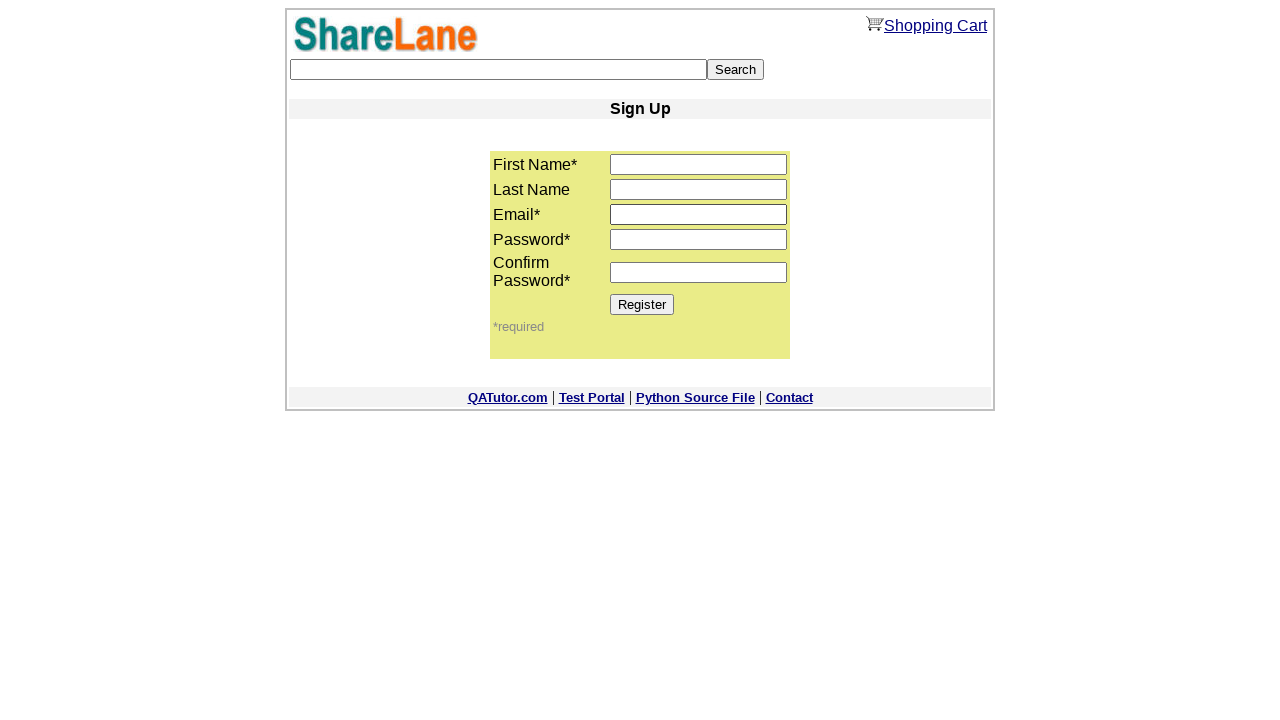

Entered first name 'John' in first name field on input[name='first_name']
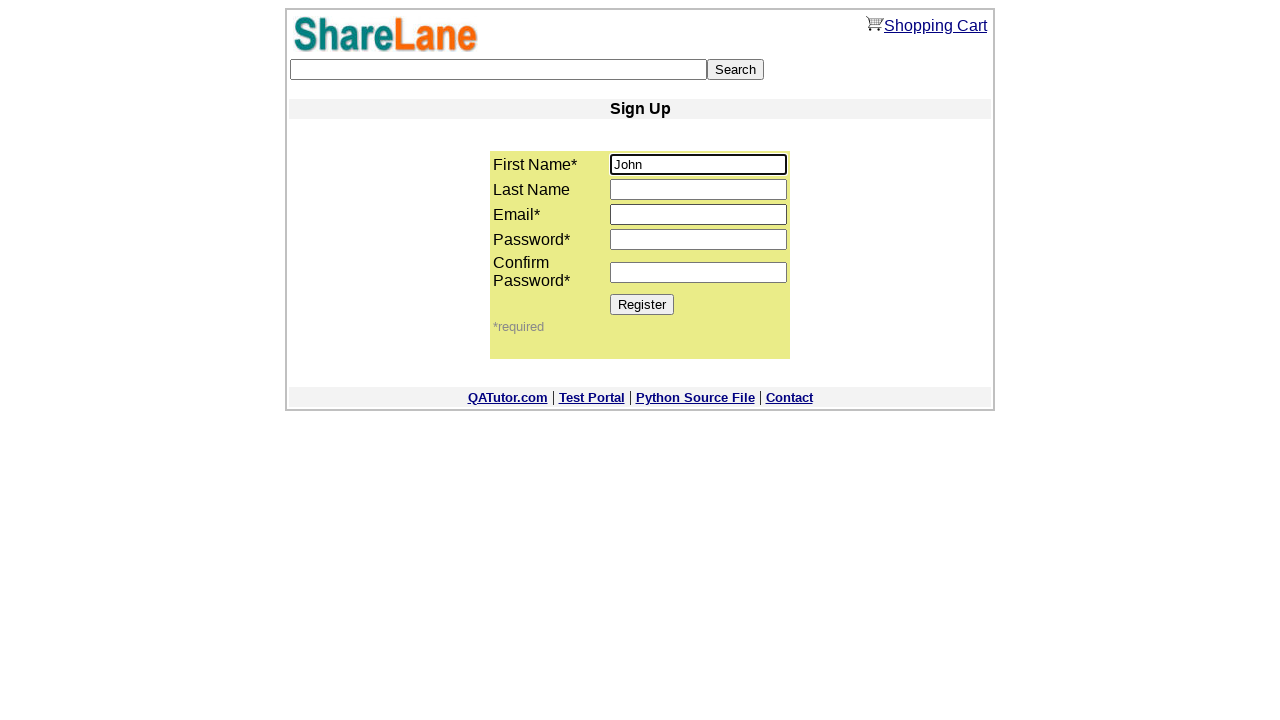

Entered last name 'Smith' in last name field on input[name='last_name']
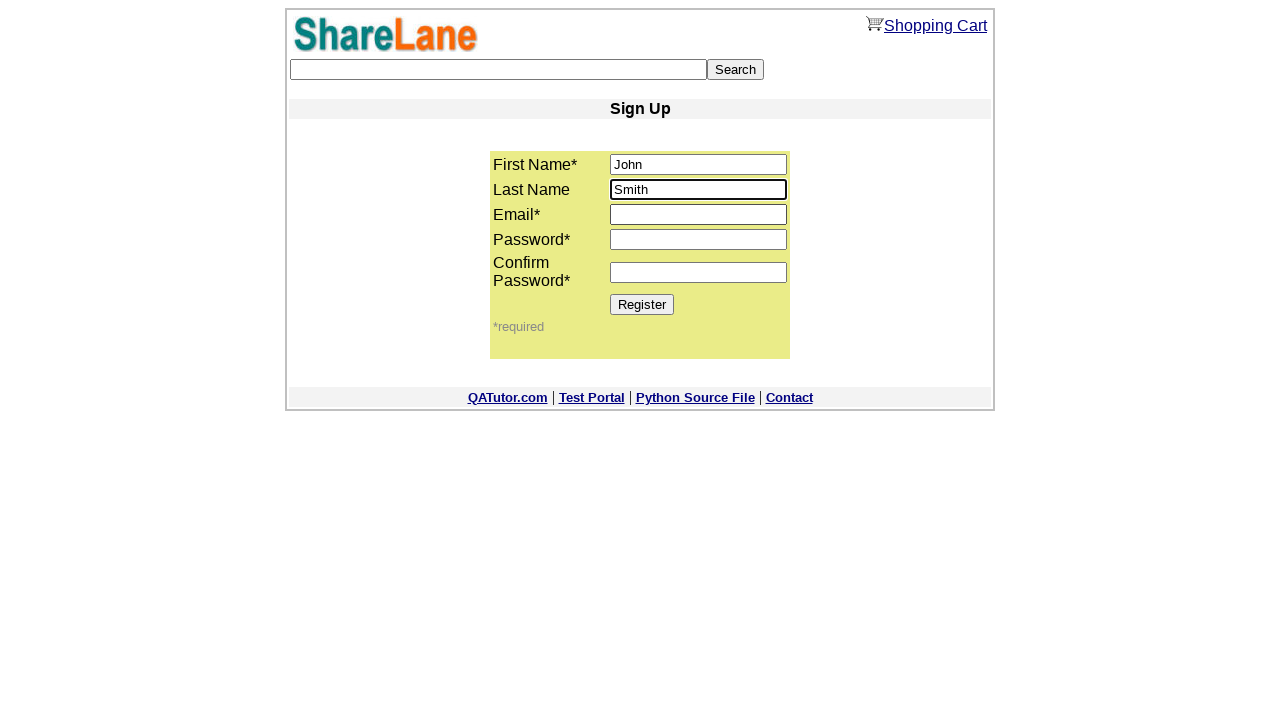

Entered email 'john.smith.test@gmail.com' in email field on input[name='email']
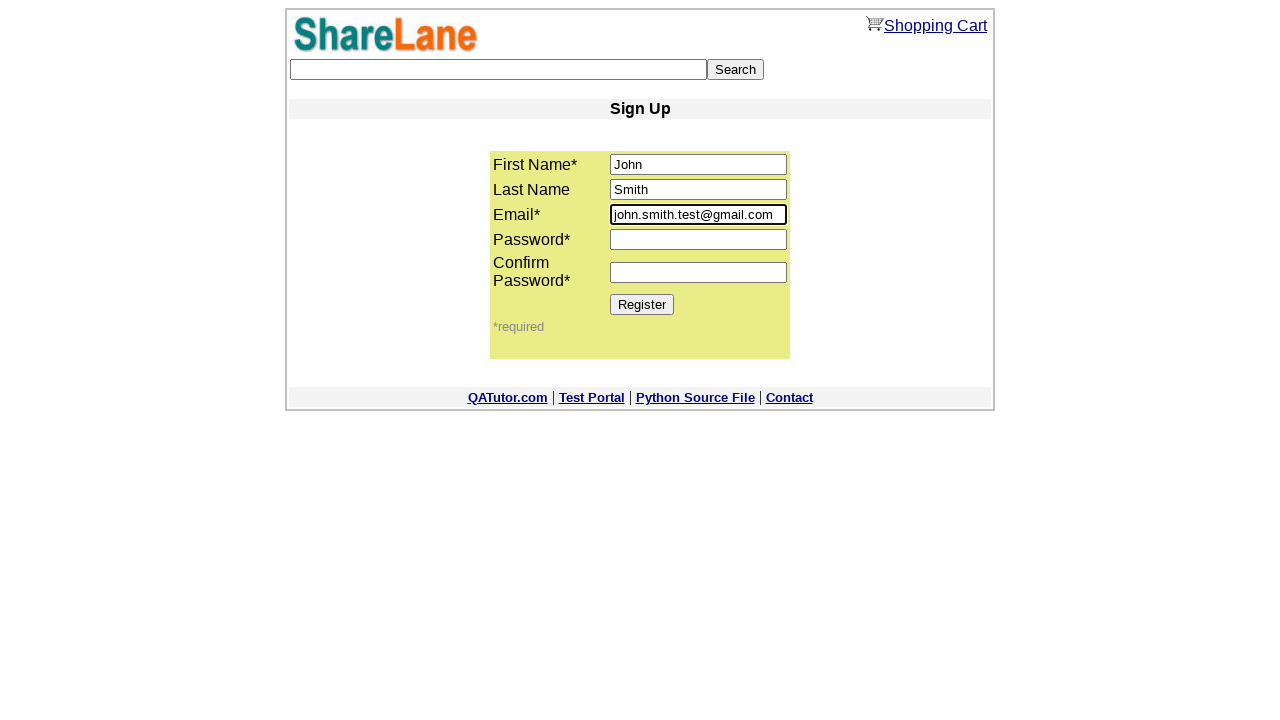

Entered password 'securepass123' in password field on input[name='password1']
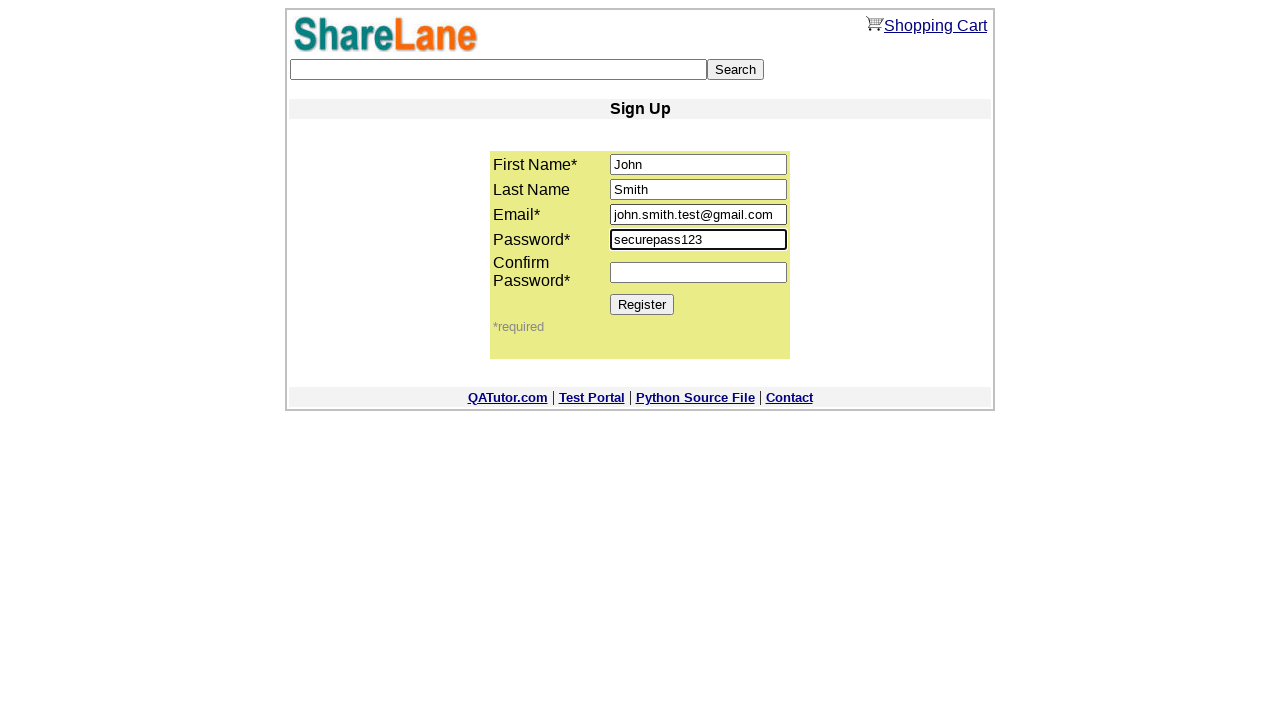

Entered matching password 'securepass123' in confirm password field on input[name='password2']
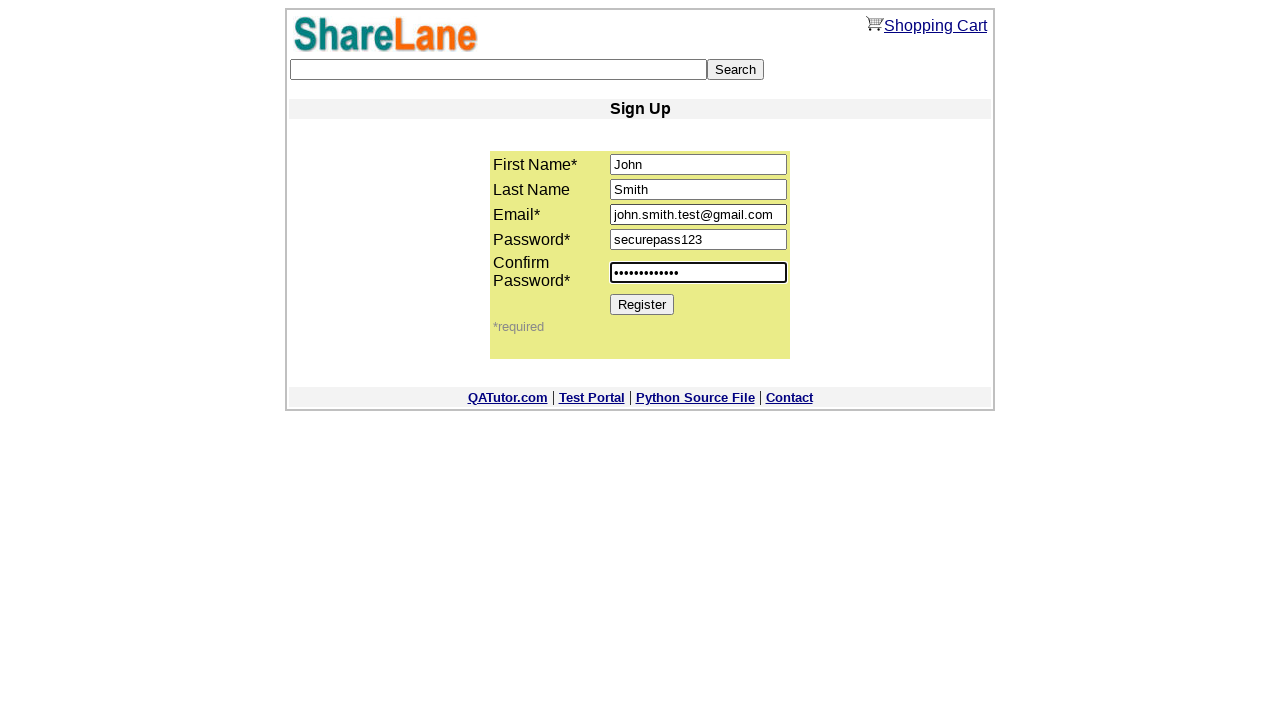

Clicked Register button to submit registration form at (642, 304) on input[value='Register']
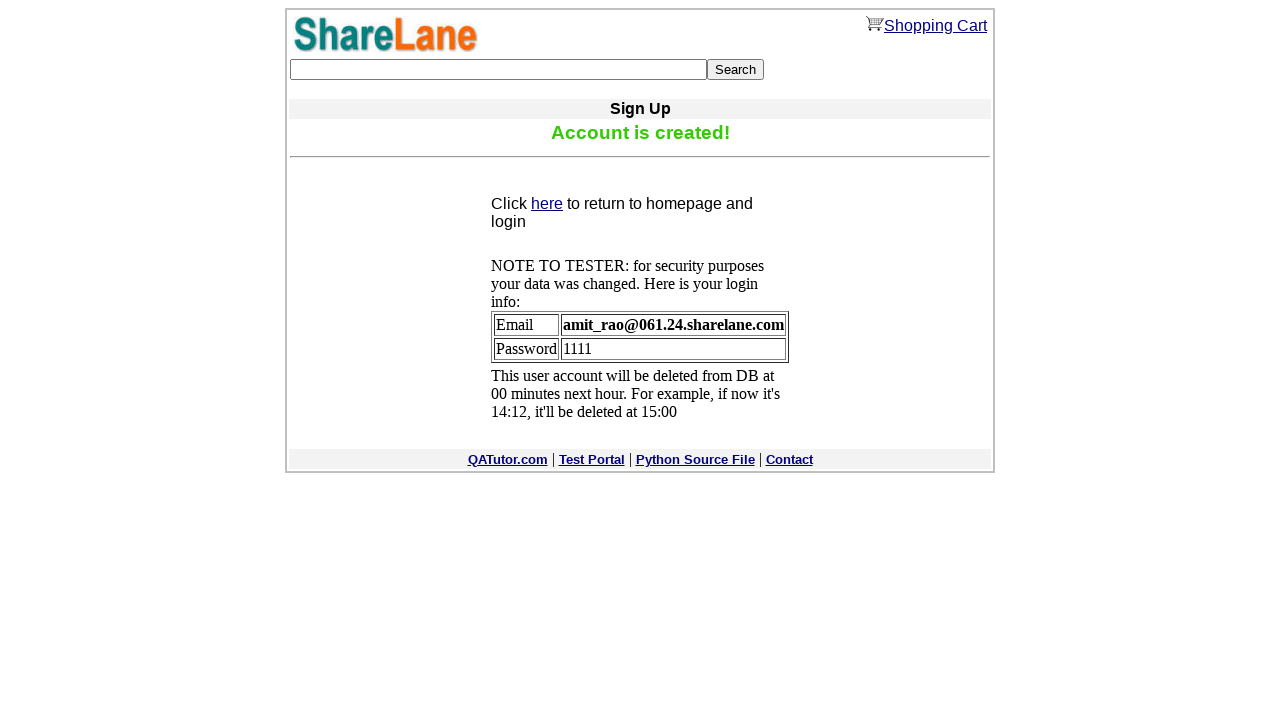

Registration confirmation message appeared - sign up completed successfully
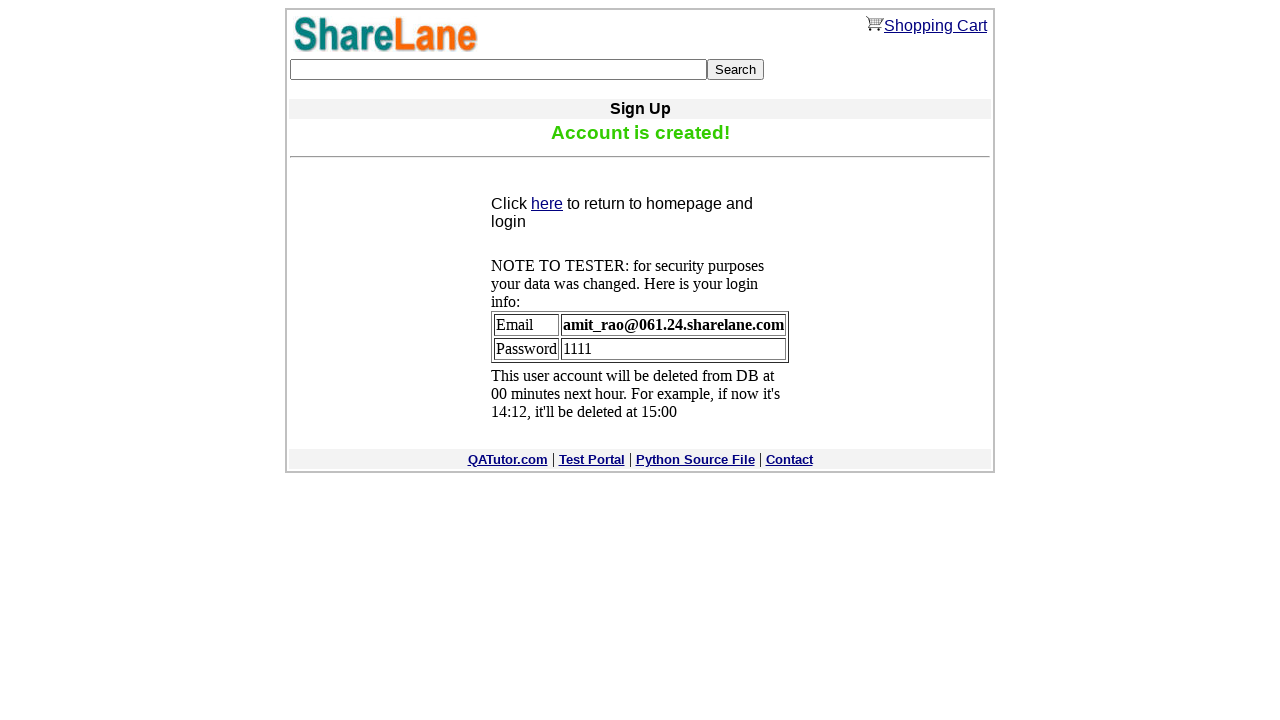

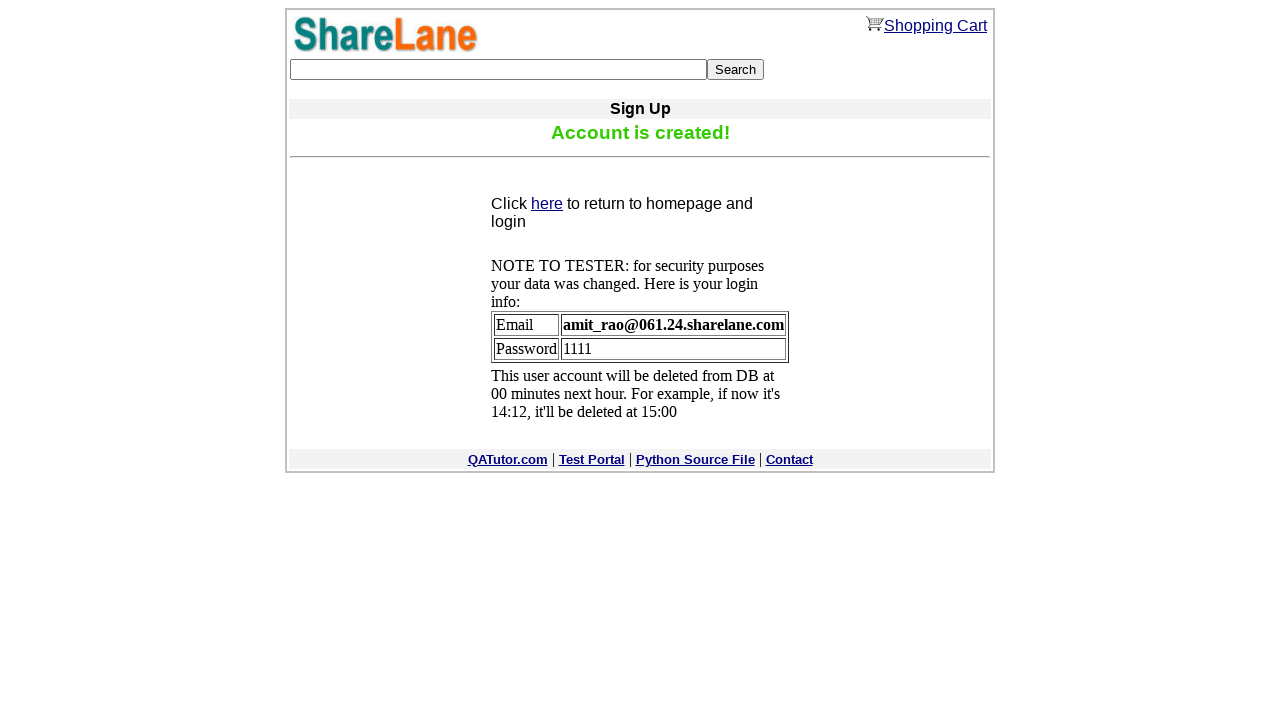